Tests window switching functionality by clicking a link that opens a new window, switching between parent and child windows, and verifying titles

Starting URL: https://the-internet.herokuapp.com/

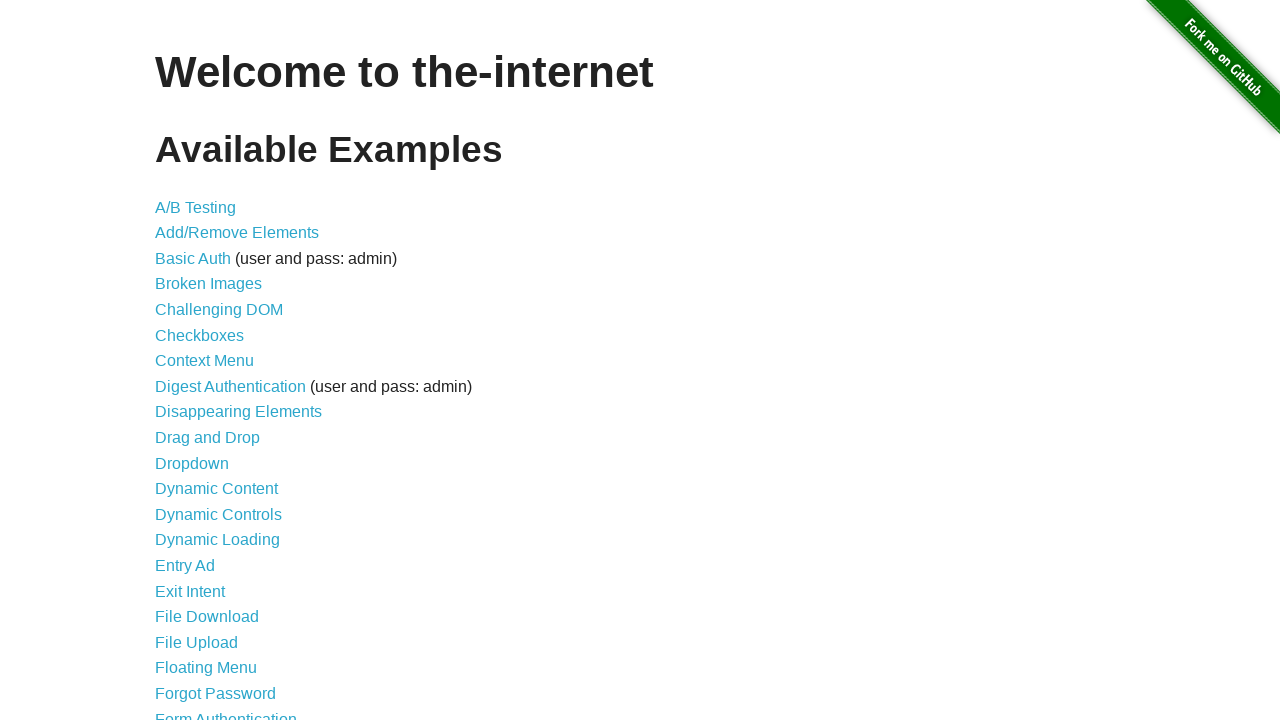

Clicked on Multiple Windows link at (218, 369) on text=Multiple Windows
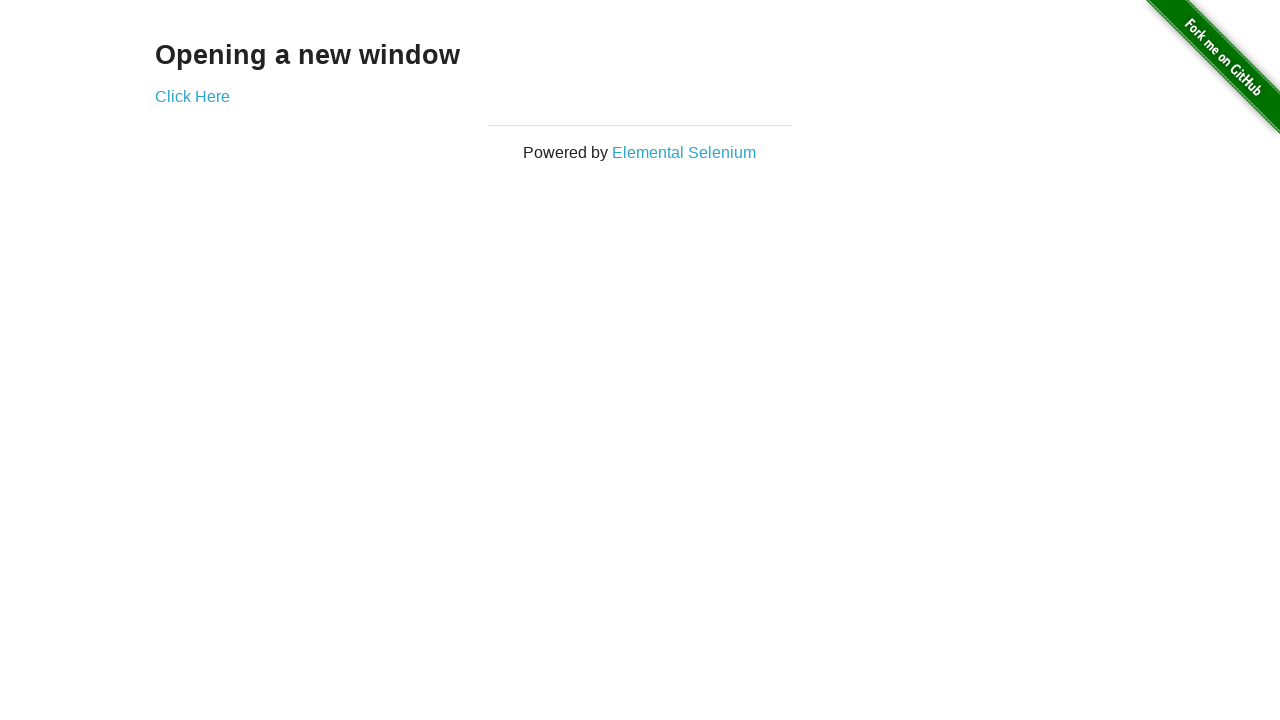

Stored parent page context
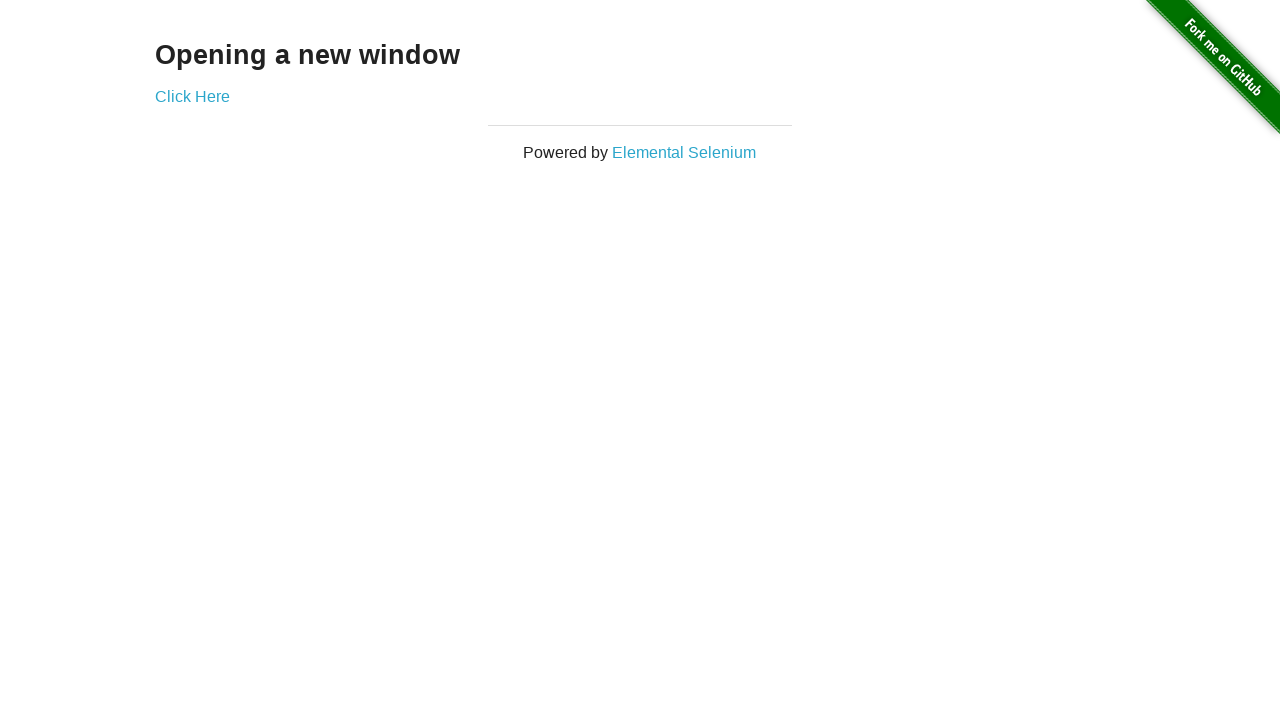

Clicked link that opened new window and captured child page at (192, 96) on xpath=//*[@id="content"]/div/a
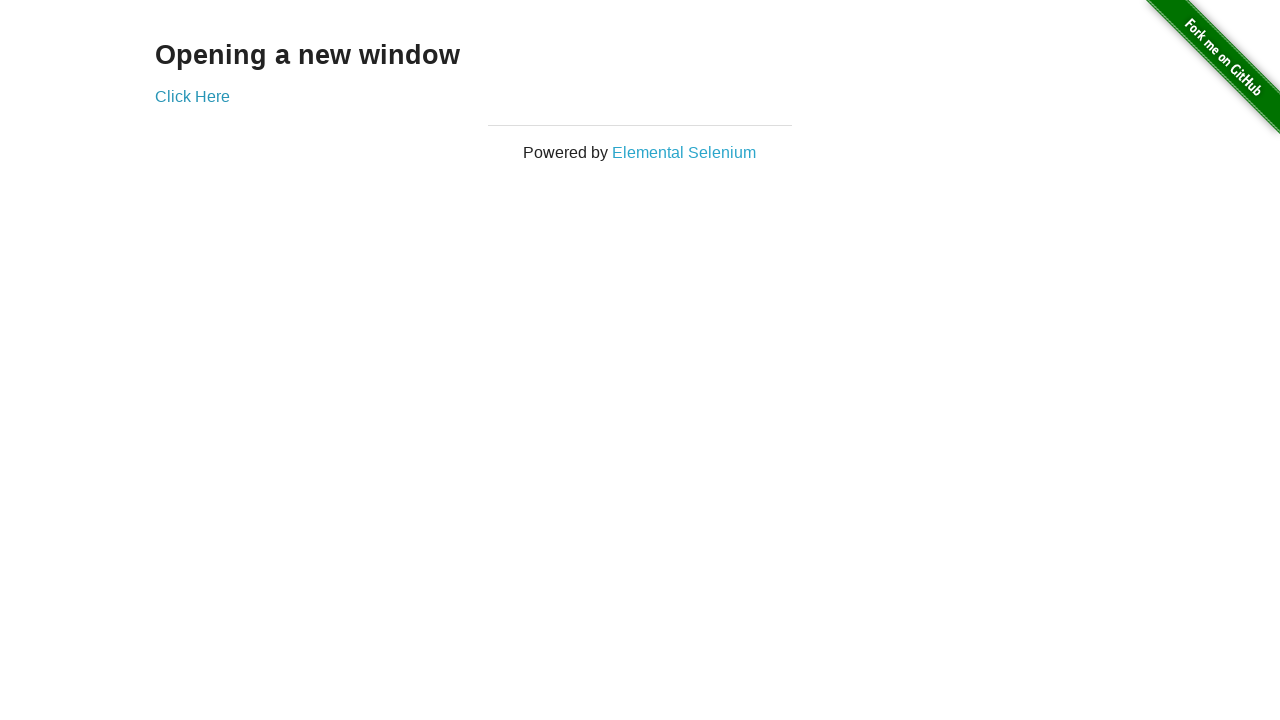

Child page loaded successfully
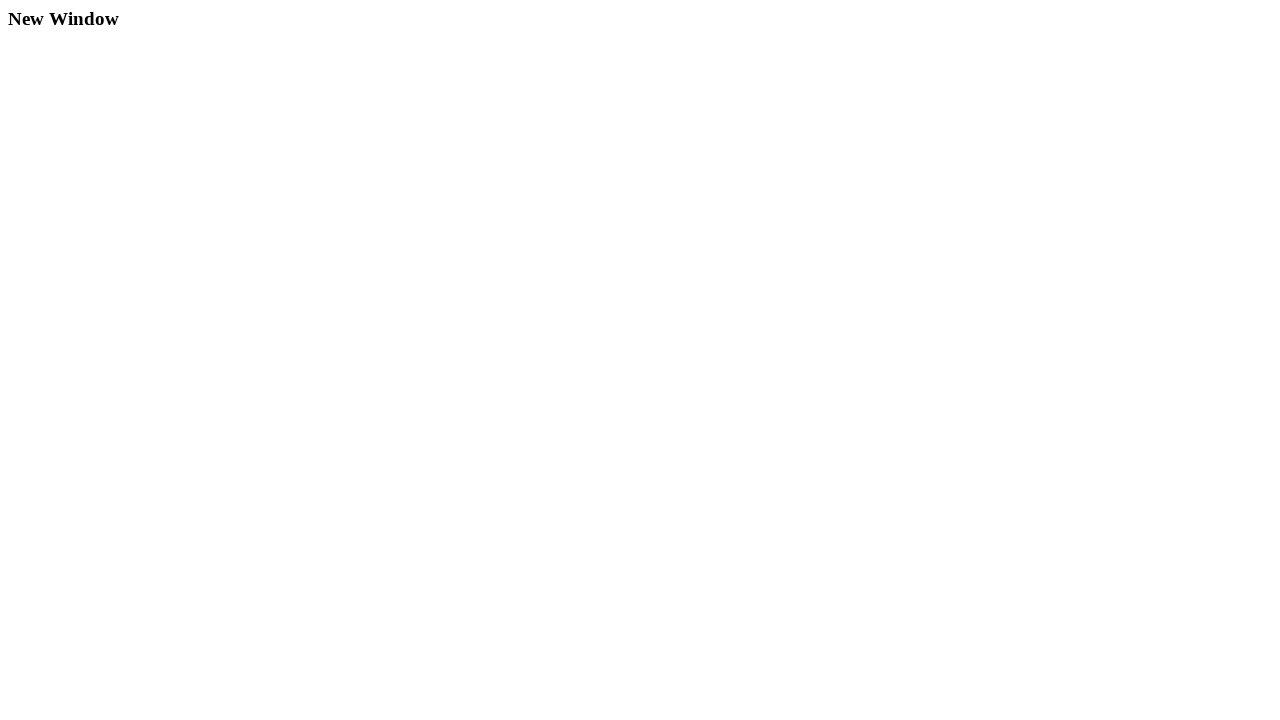

Retrieved child window title: New Window
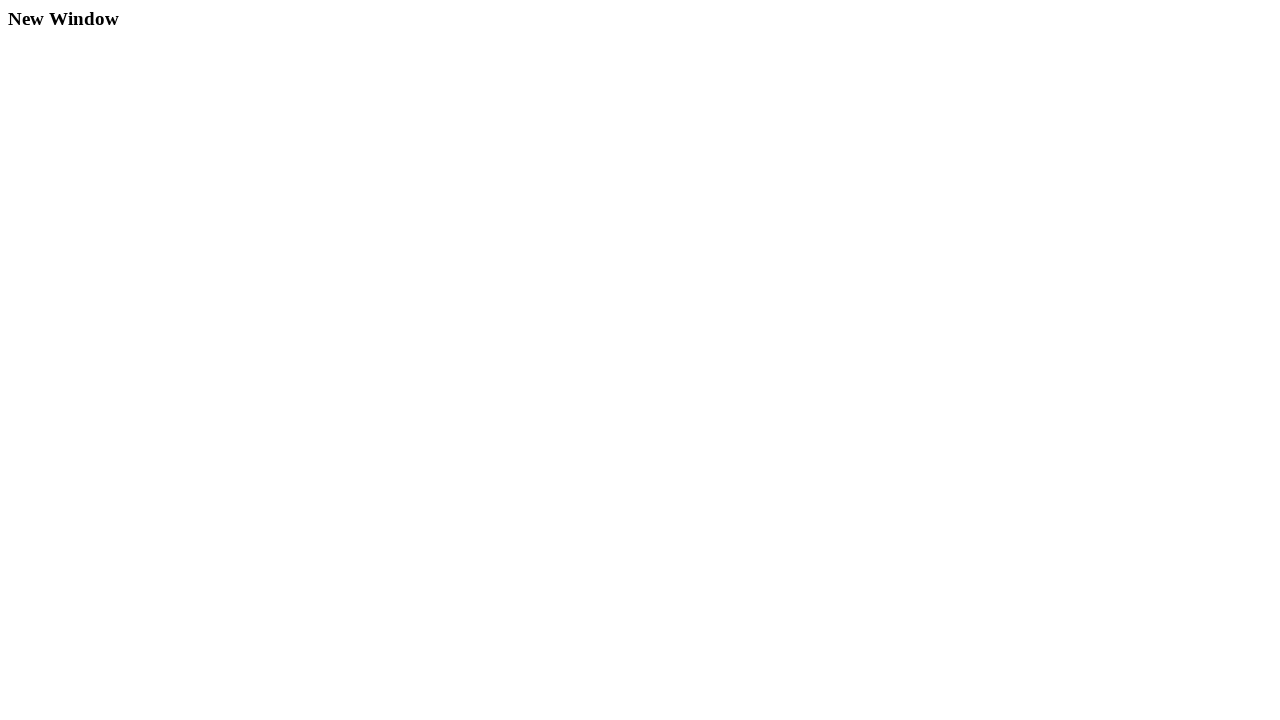

Retrieved parent window title: The Internet
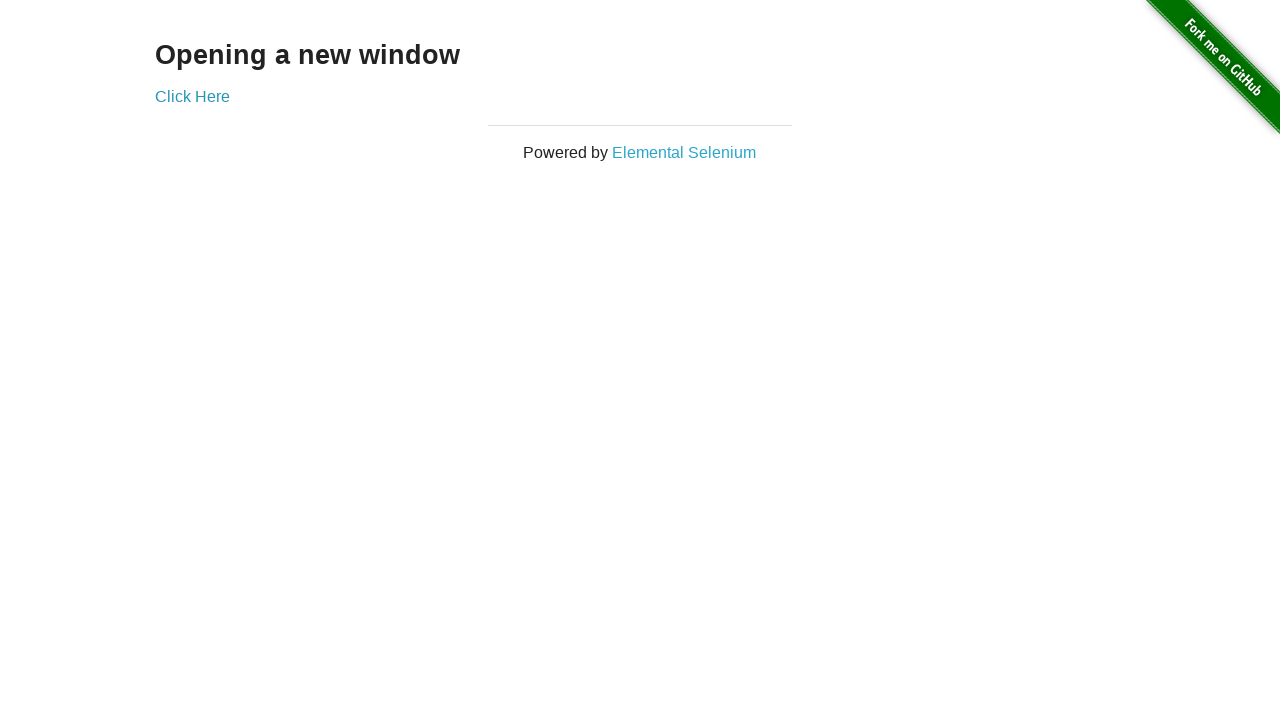

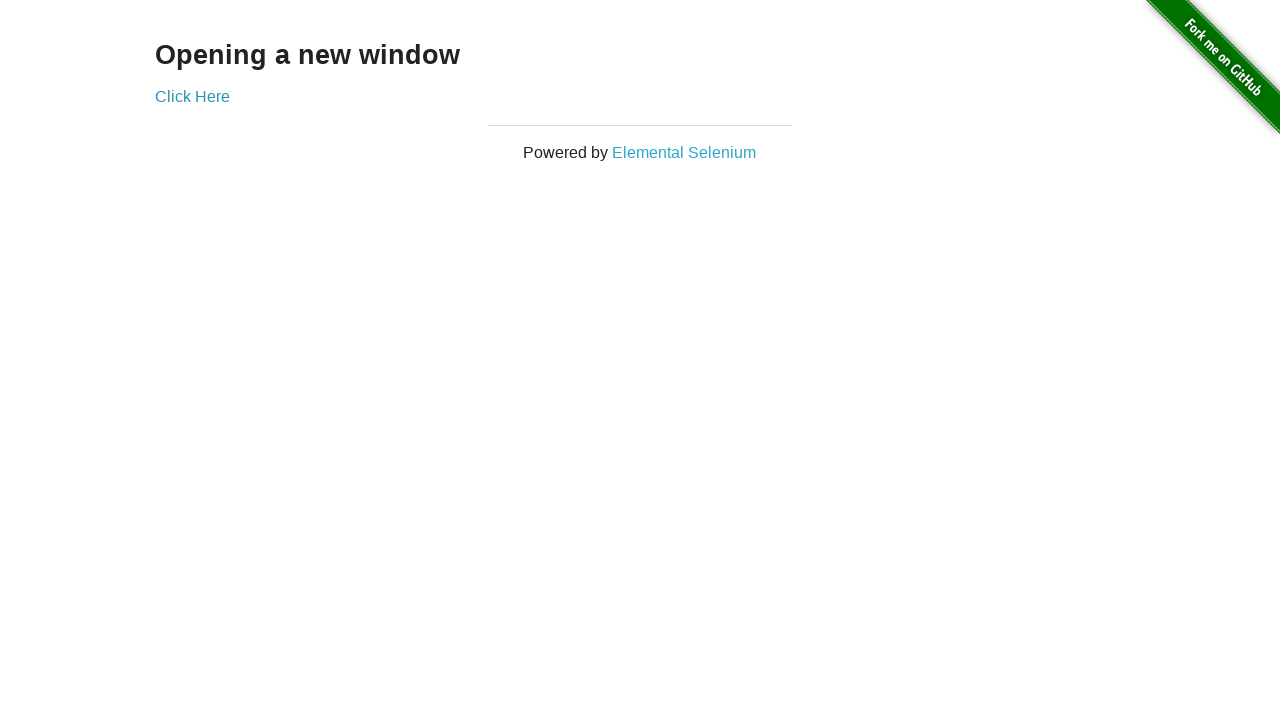